Navigates to Walla.co.il website and verifies the page title and URL are correctly loaded

Starting URL: https://www.walla.co.il

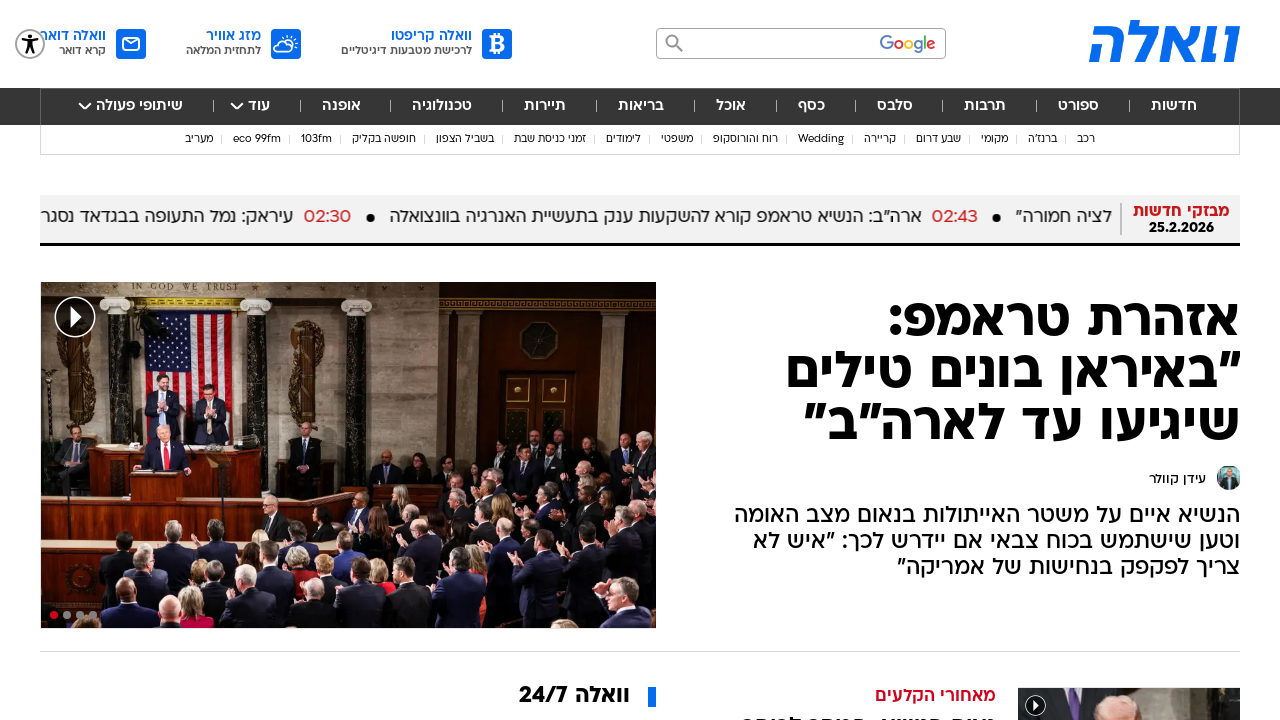

Retrieved page title
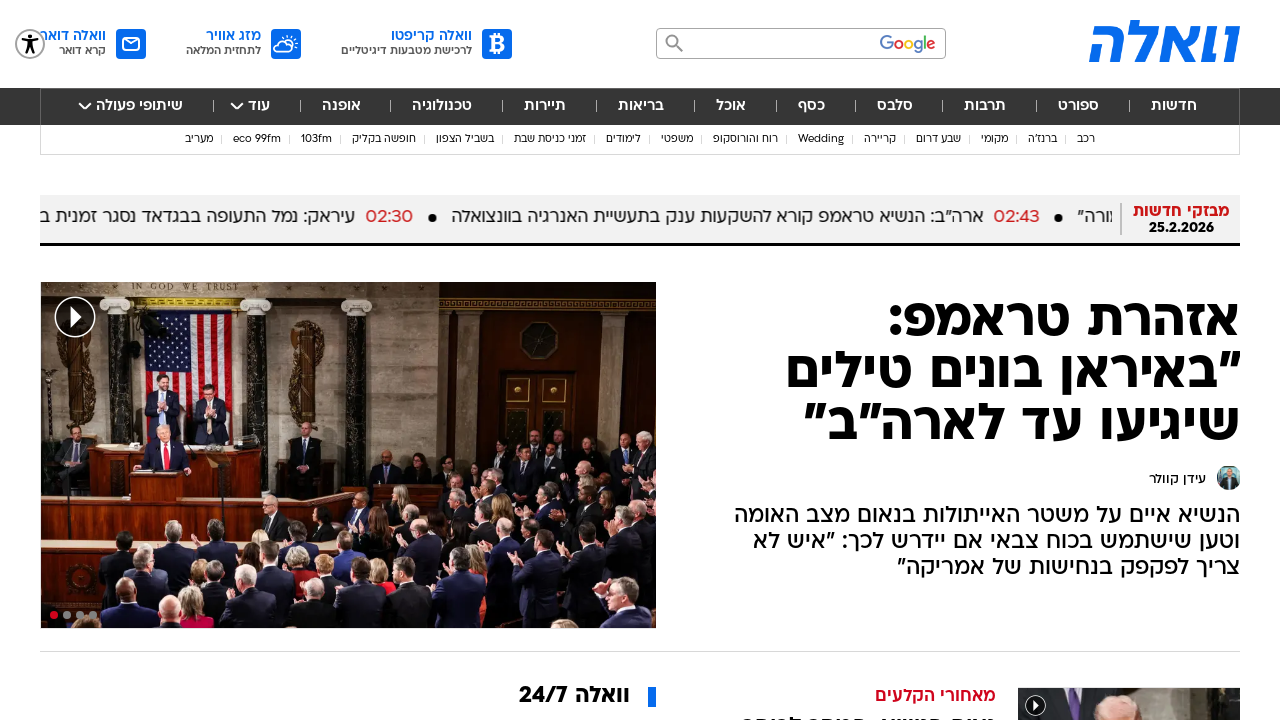

Retrieved page URL
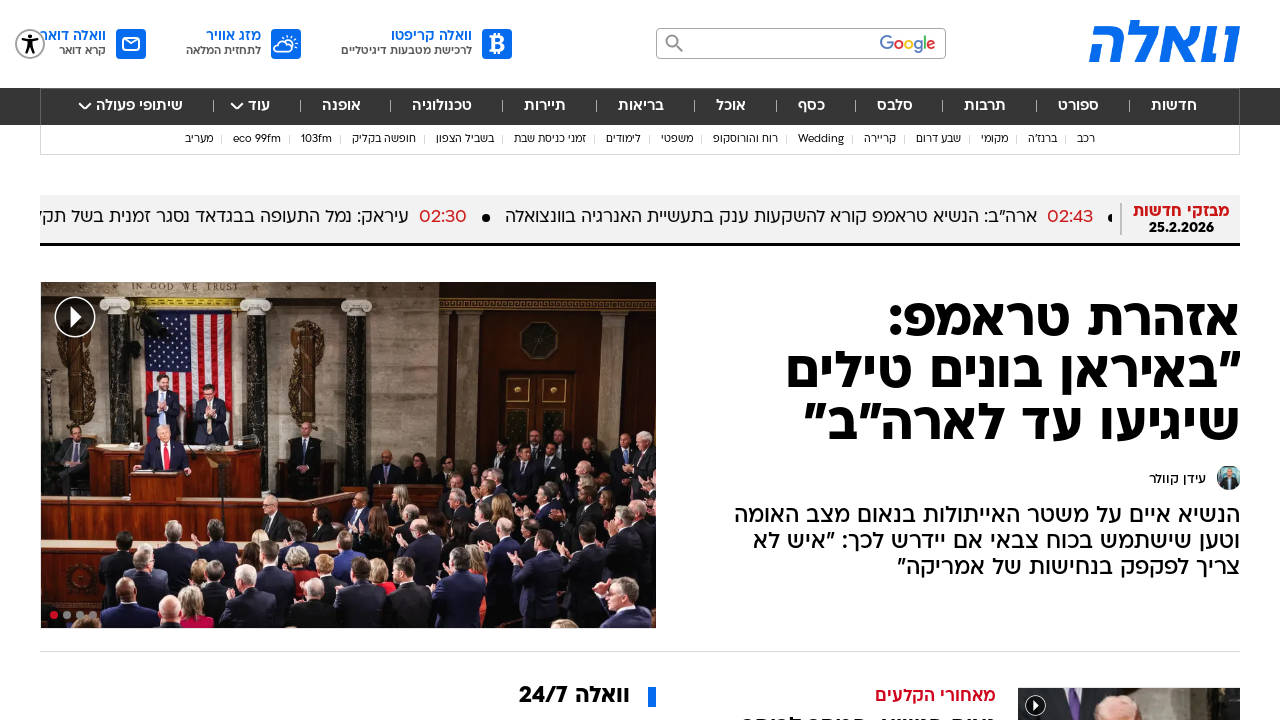

Verified page title is not empty
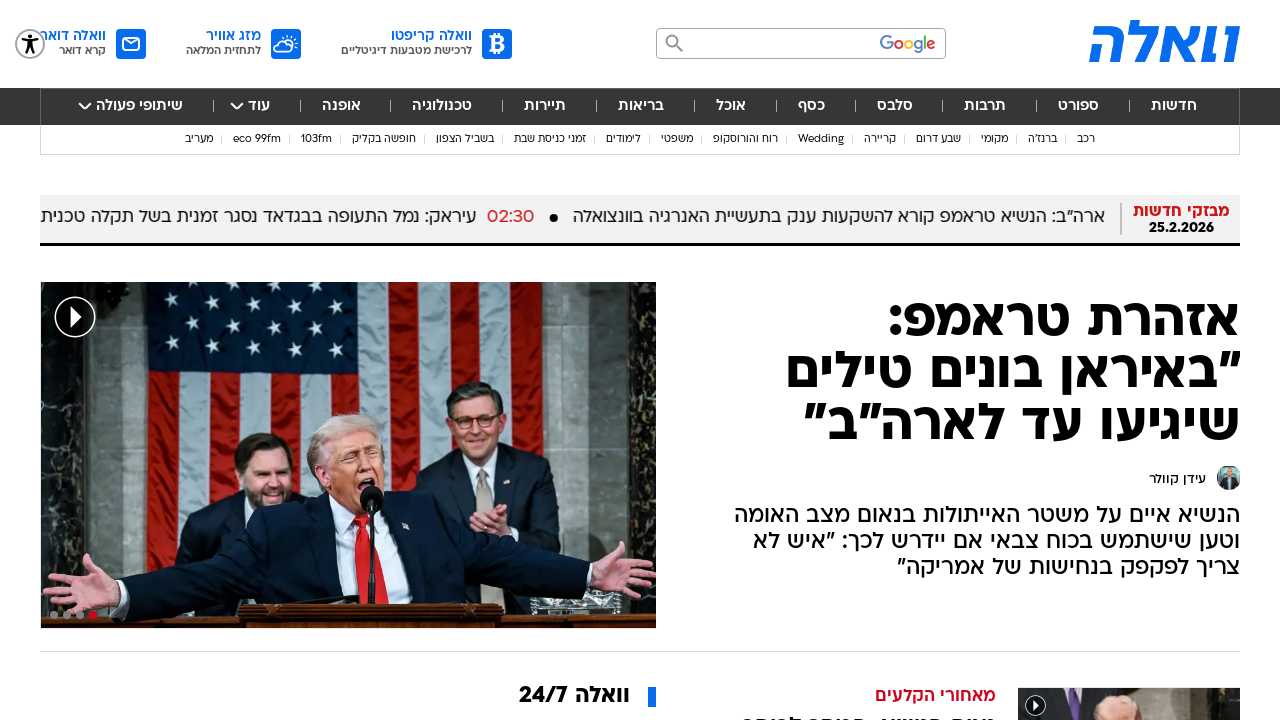

Verified URL contains walla.co.il
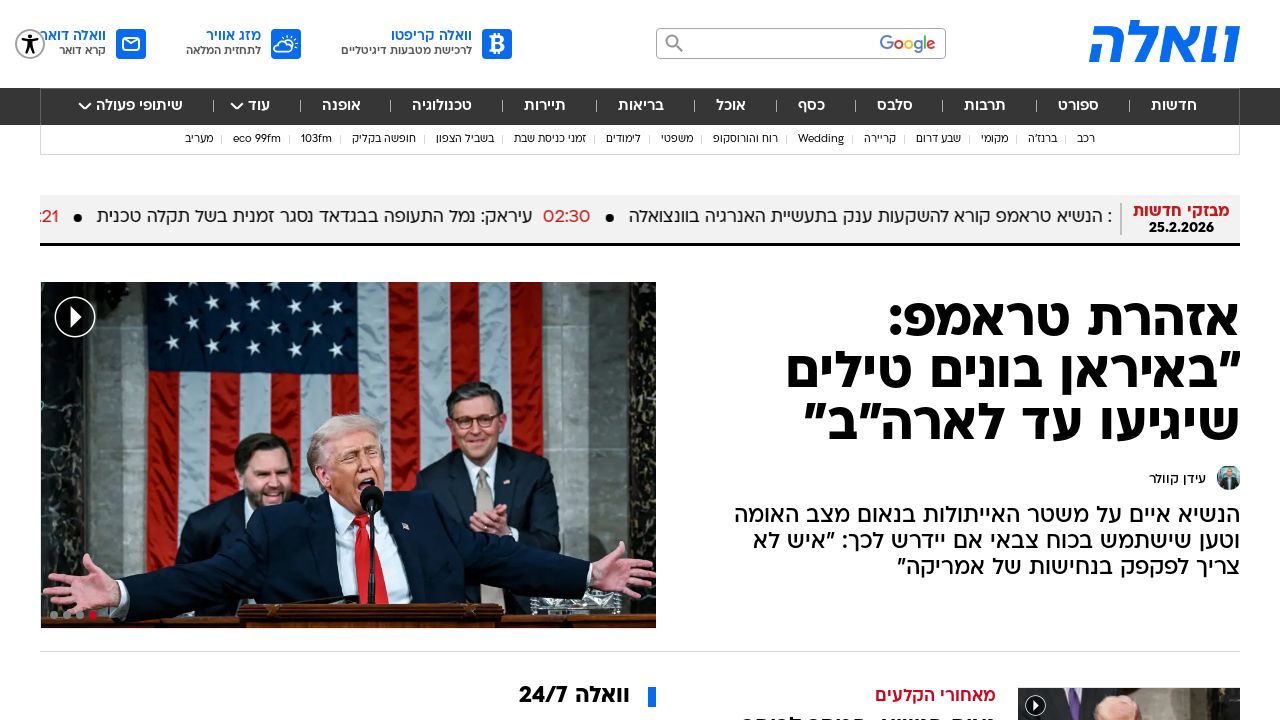

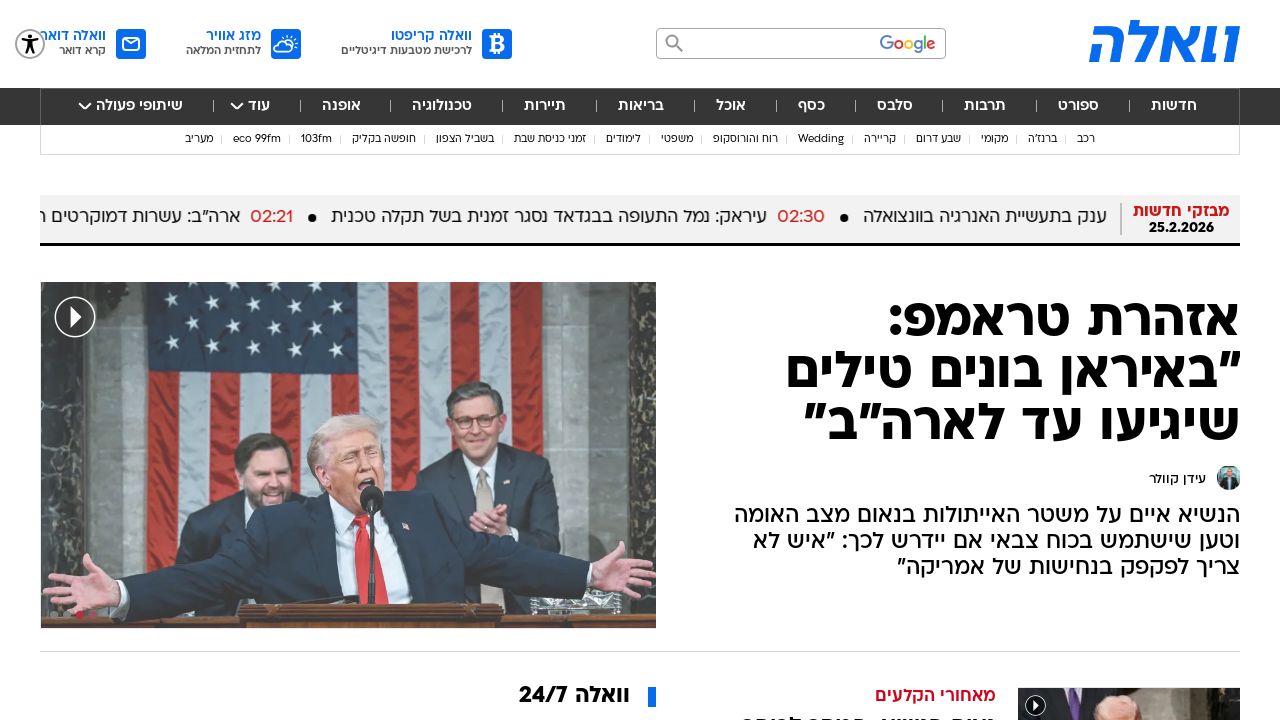